Verifies that checking the Monday checkbox does not affect other checkboxes (they remain unchecked)

Starting URL: https://testautomationpractice.blogspot.com/

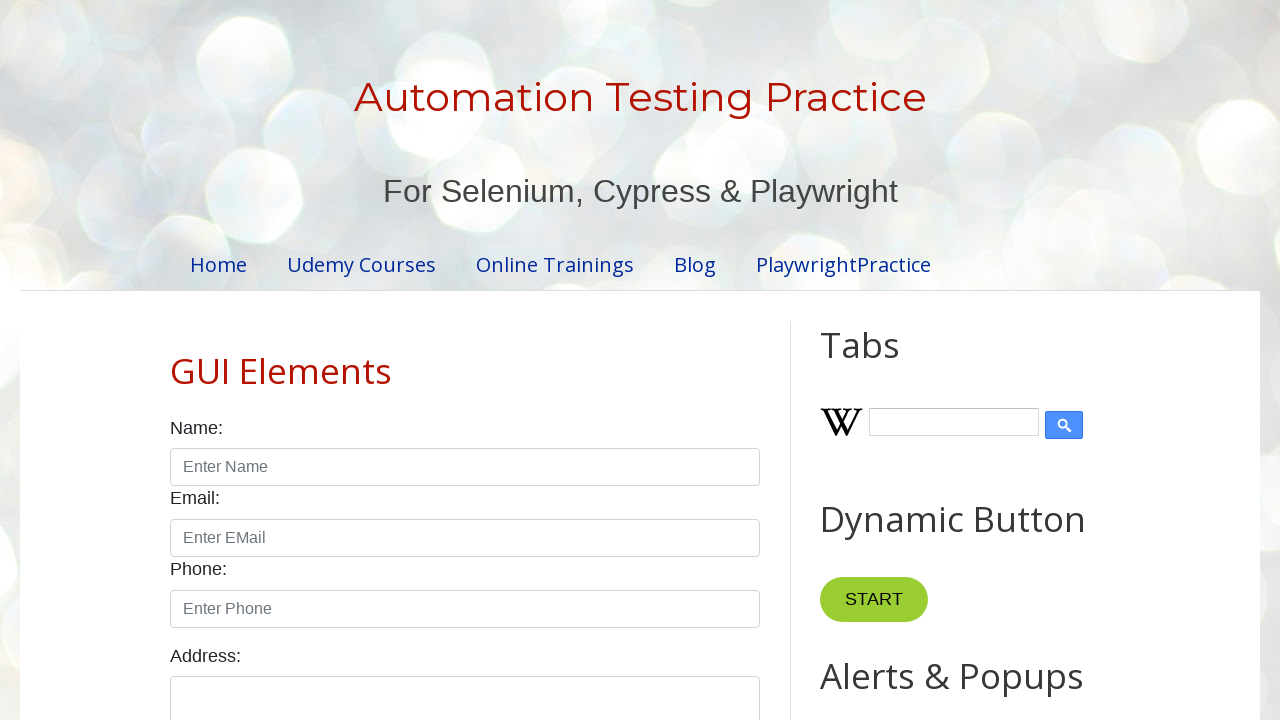

Verified sunday checkbox is unchecked
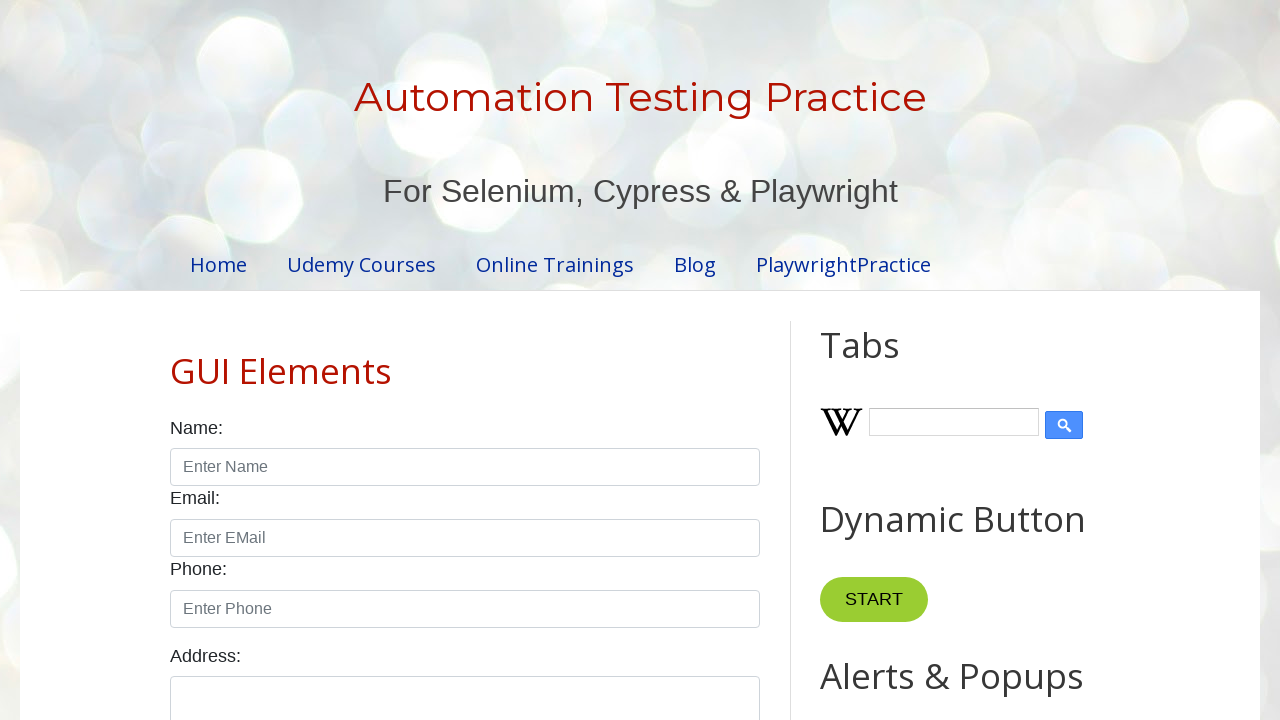

Verified saturday checkbox is unchecked
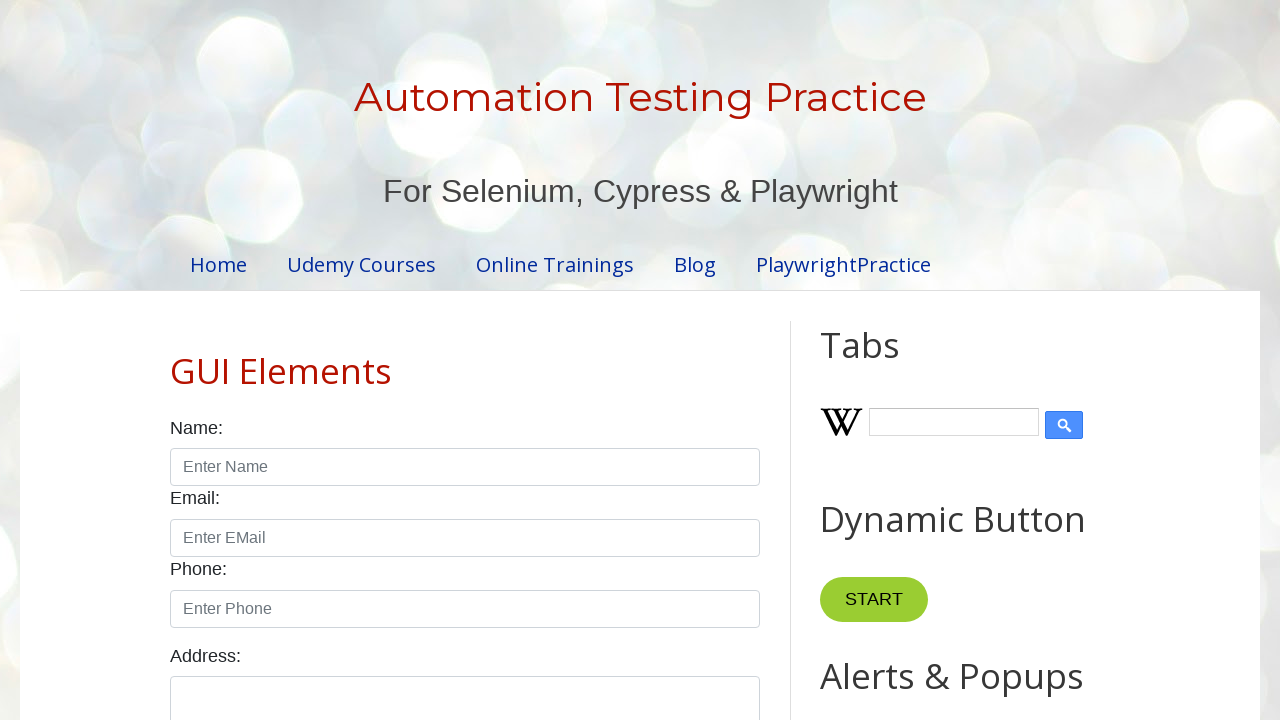

Verified tuesday checkbox is unchecked
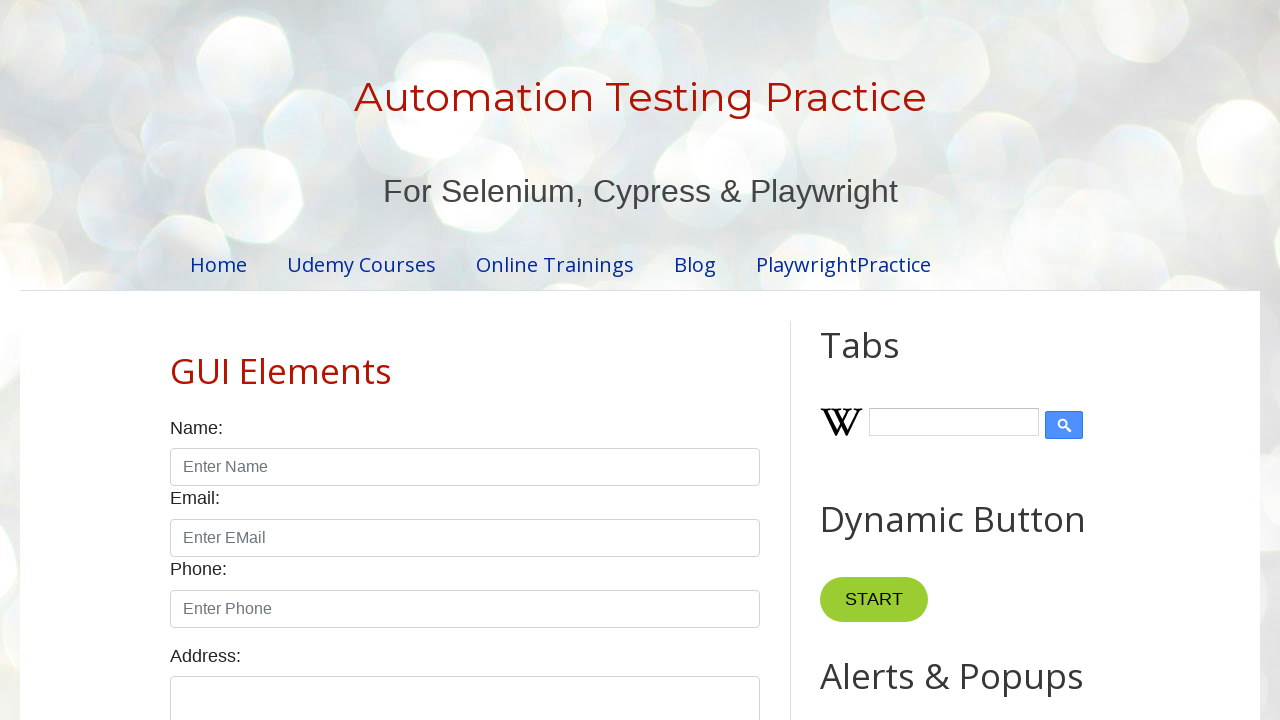

Verified wednesday checkbox is unchecked
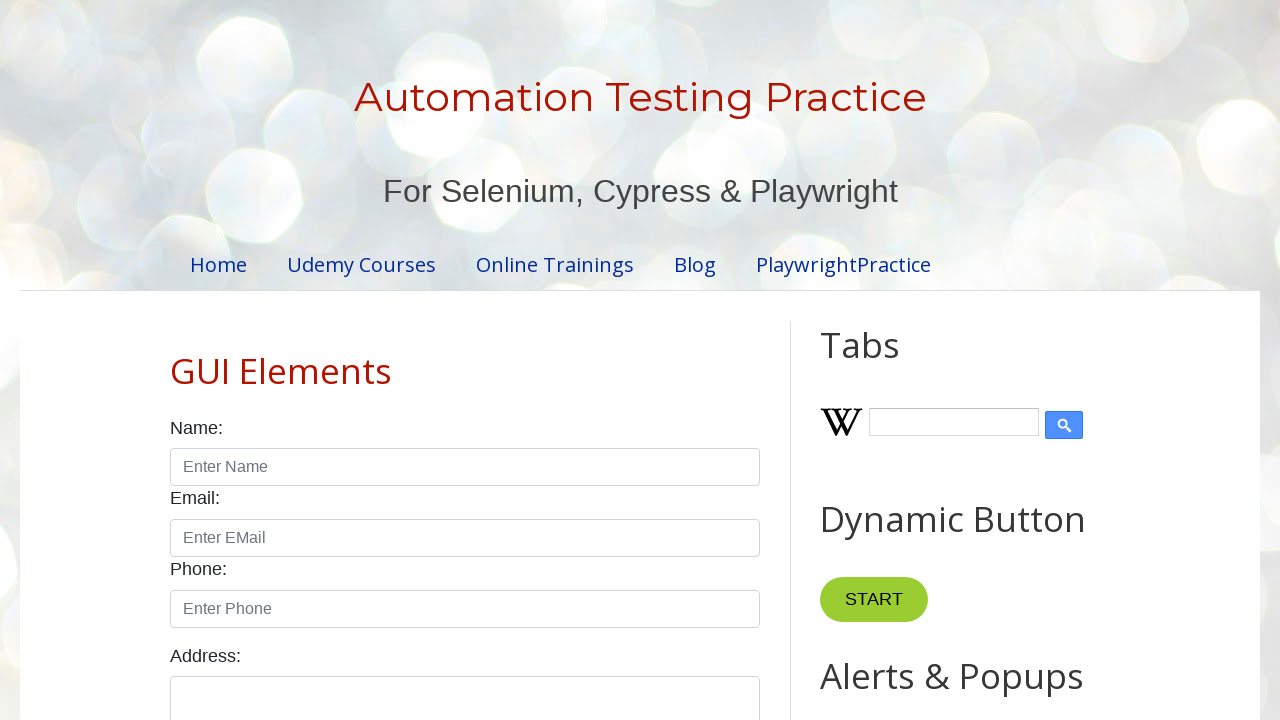

Verified thursday checkbox is unchecked
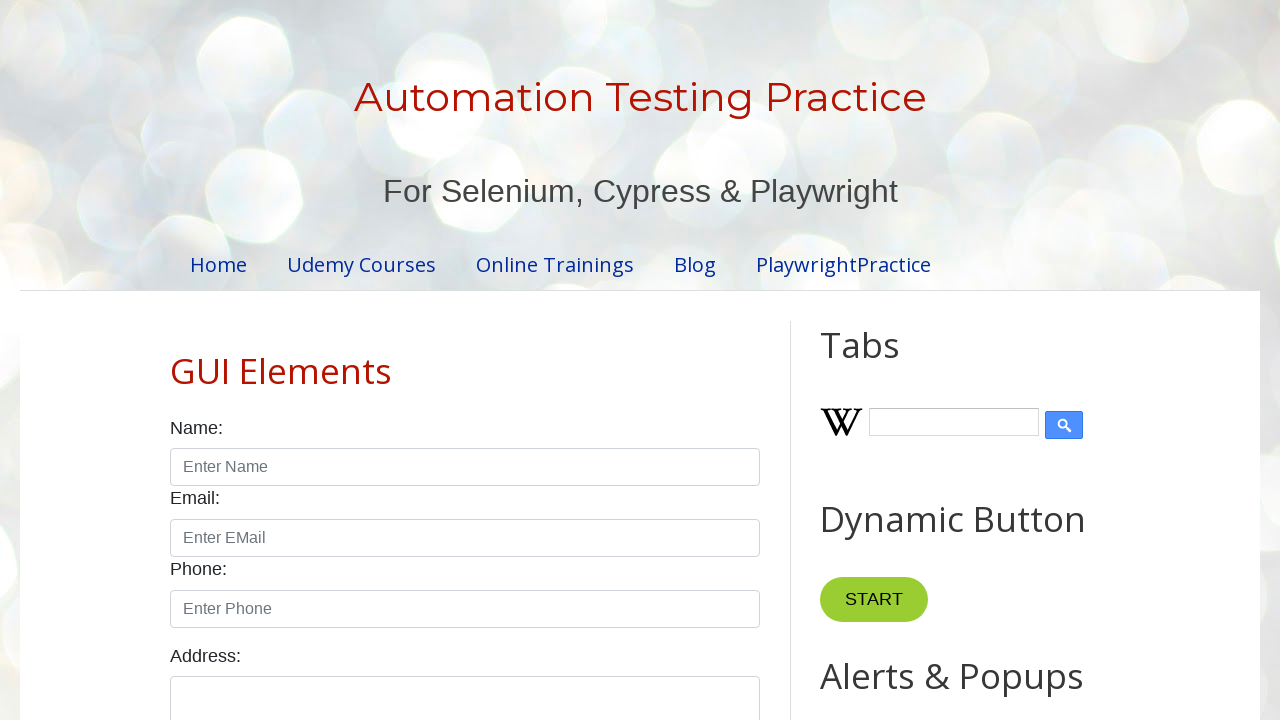

Verified friday checkbox is unchecked
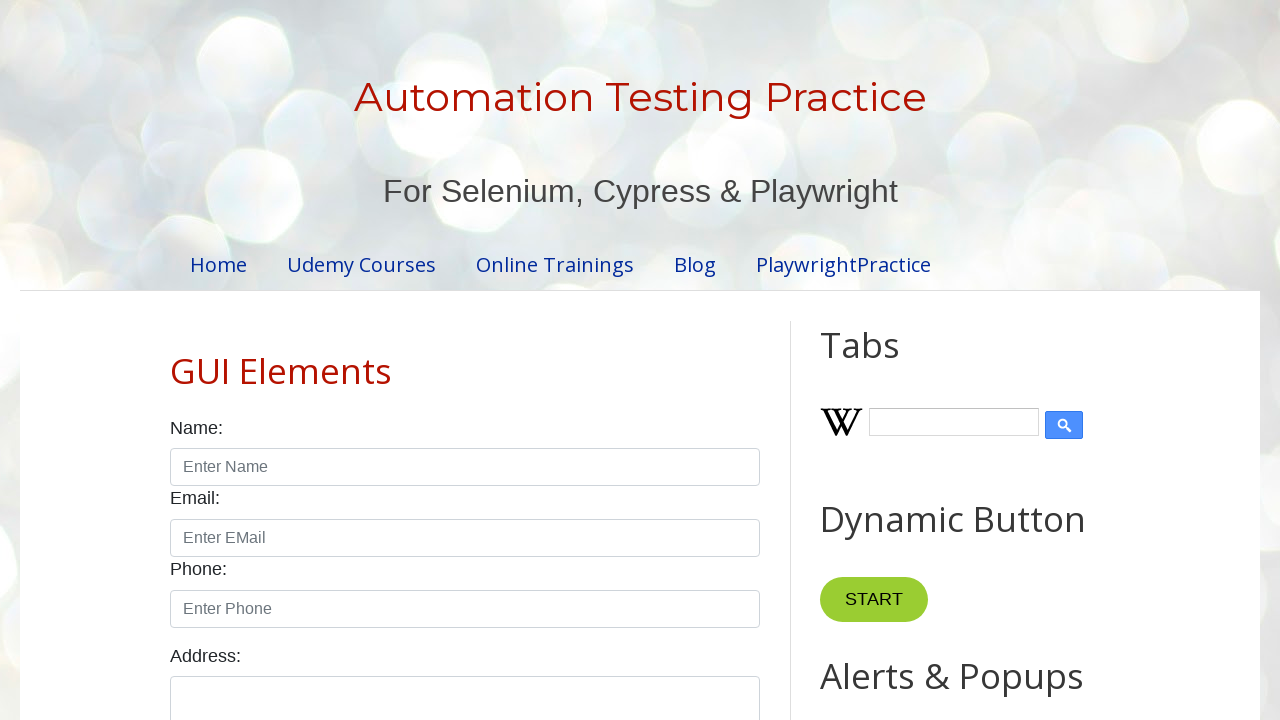

Verified monday checkbox is unchecked
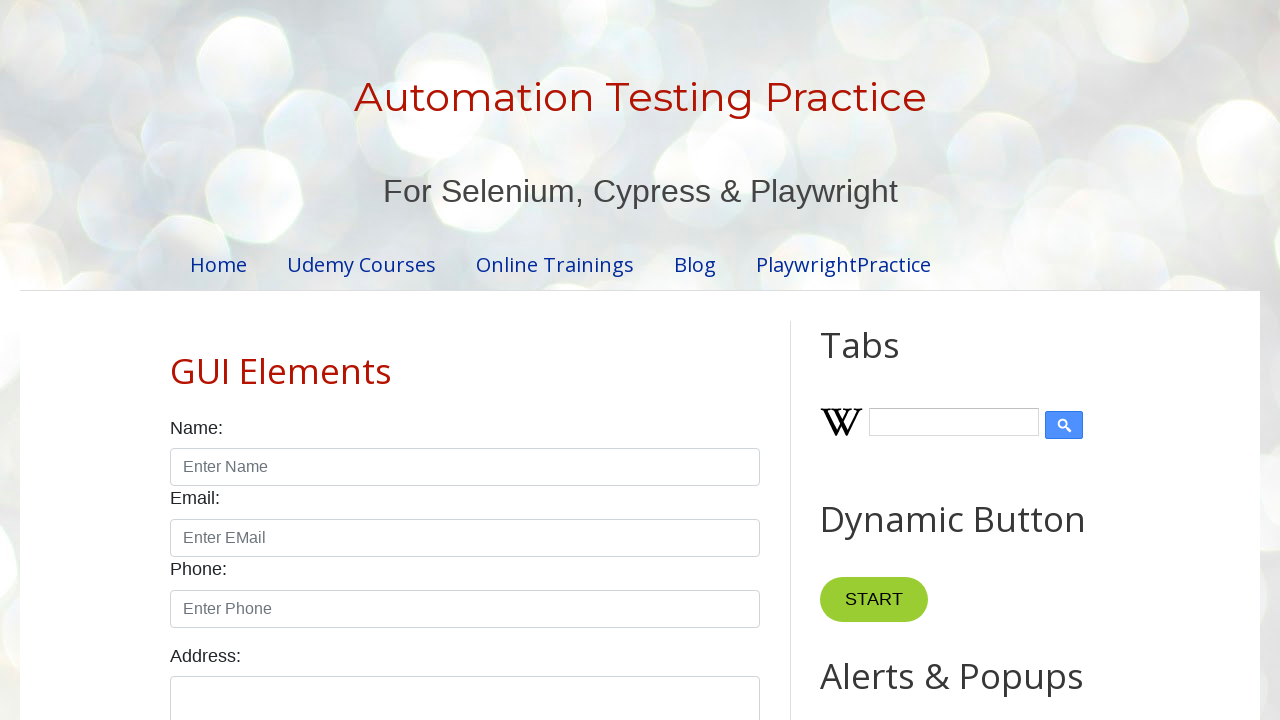

Clicked Monday checkbox at (272, 360) on #monday
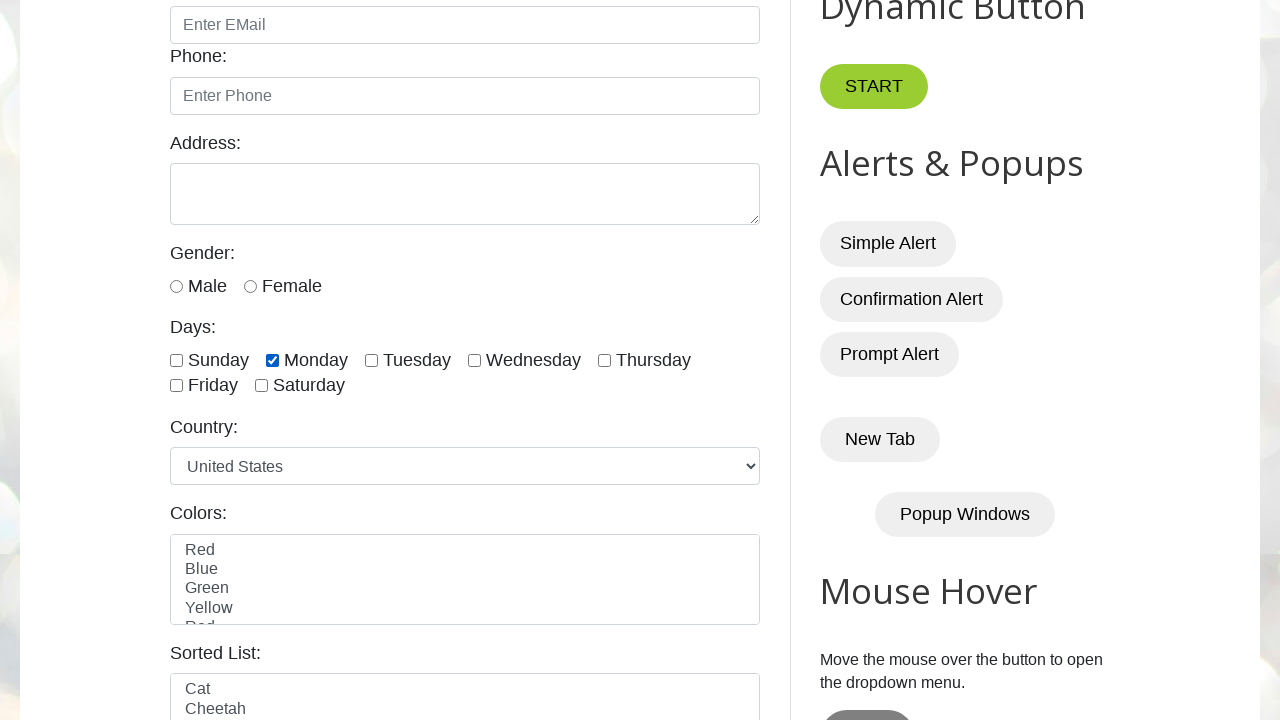

Monday checkbox is now checked
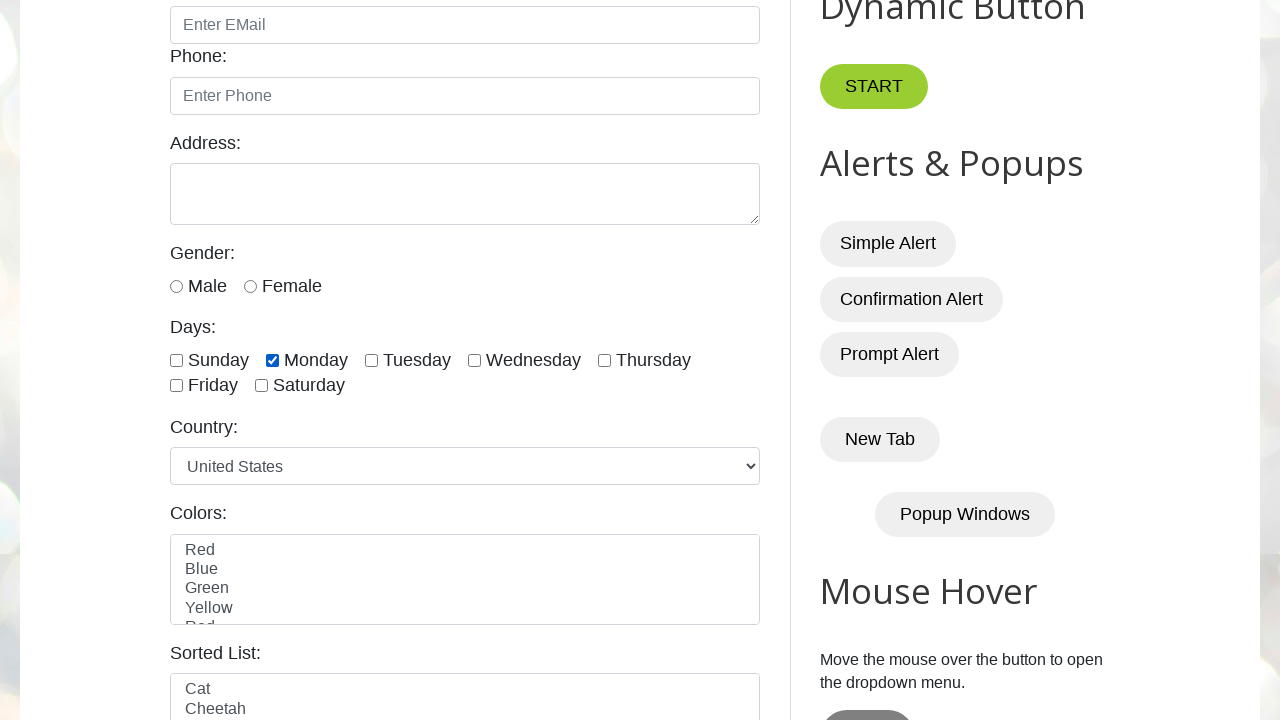

Asserted Monday checkbox is checked
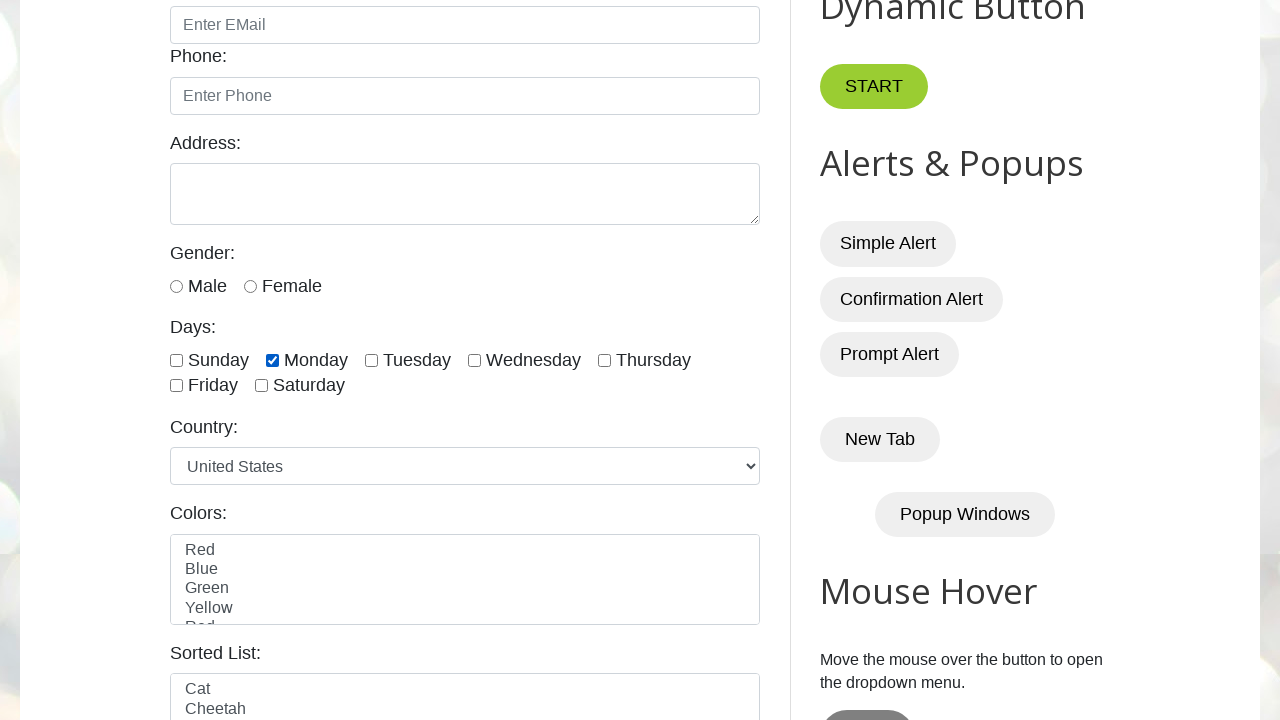

Verified Tuesday checkbox remains unchecked
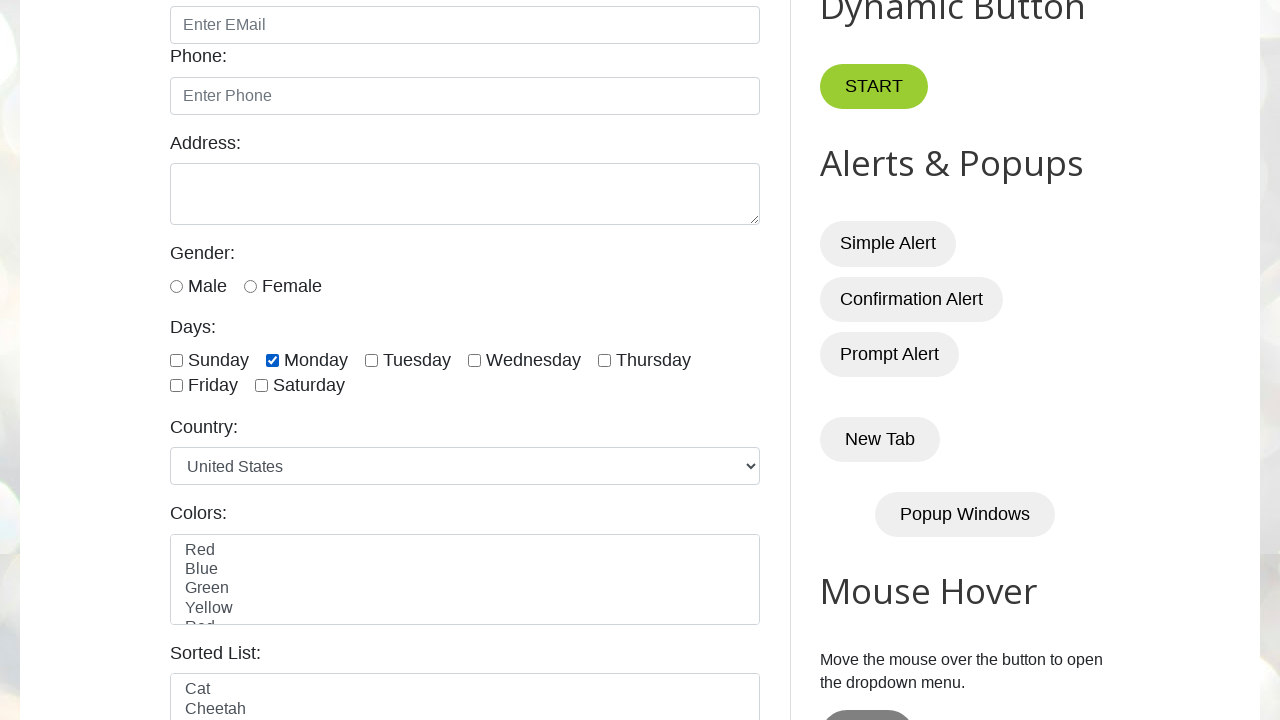

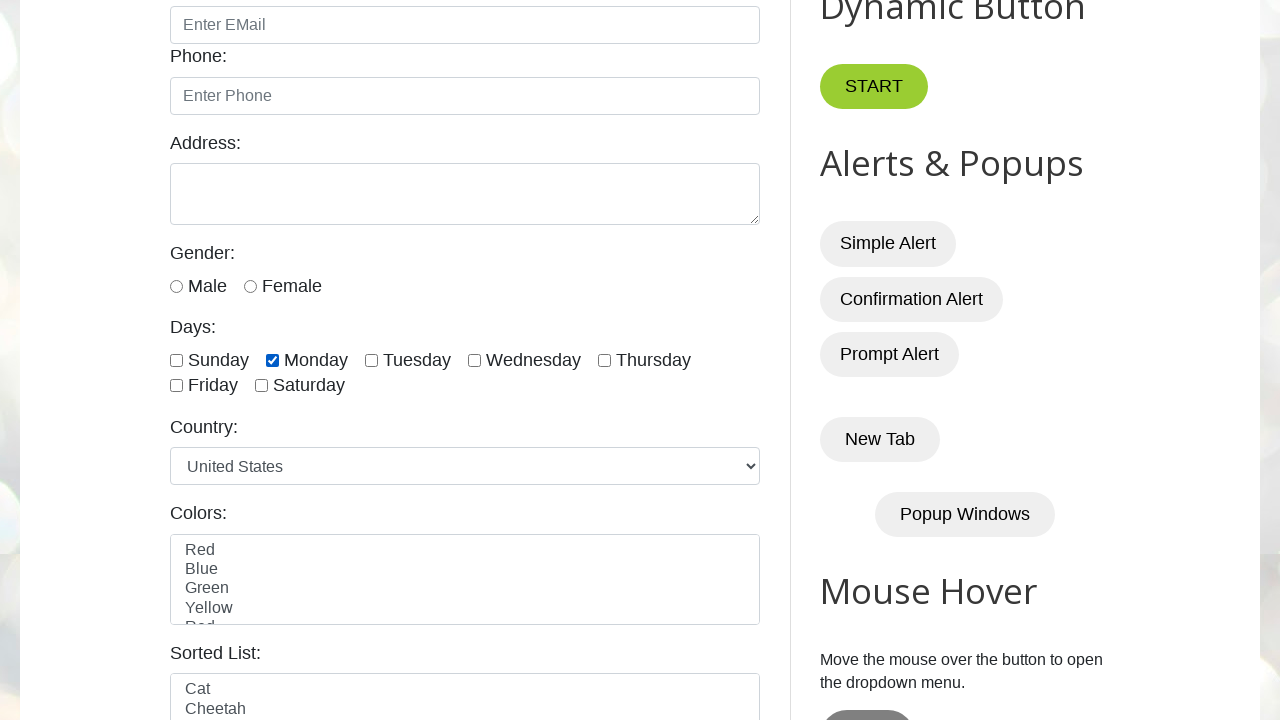